Tests SQL injection vulnerability in the search field by entering a SQL injection payload and verifying the application handles it safely without returning unexpected results.

Starting URL: https://blog.agibank.com.br/

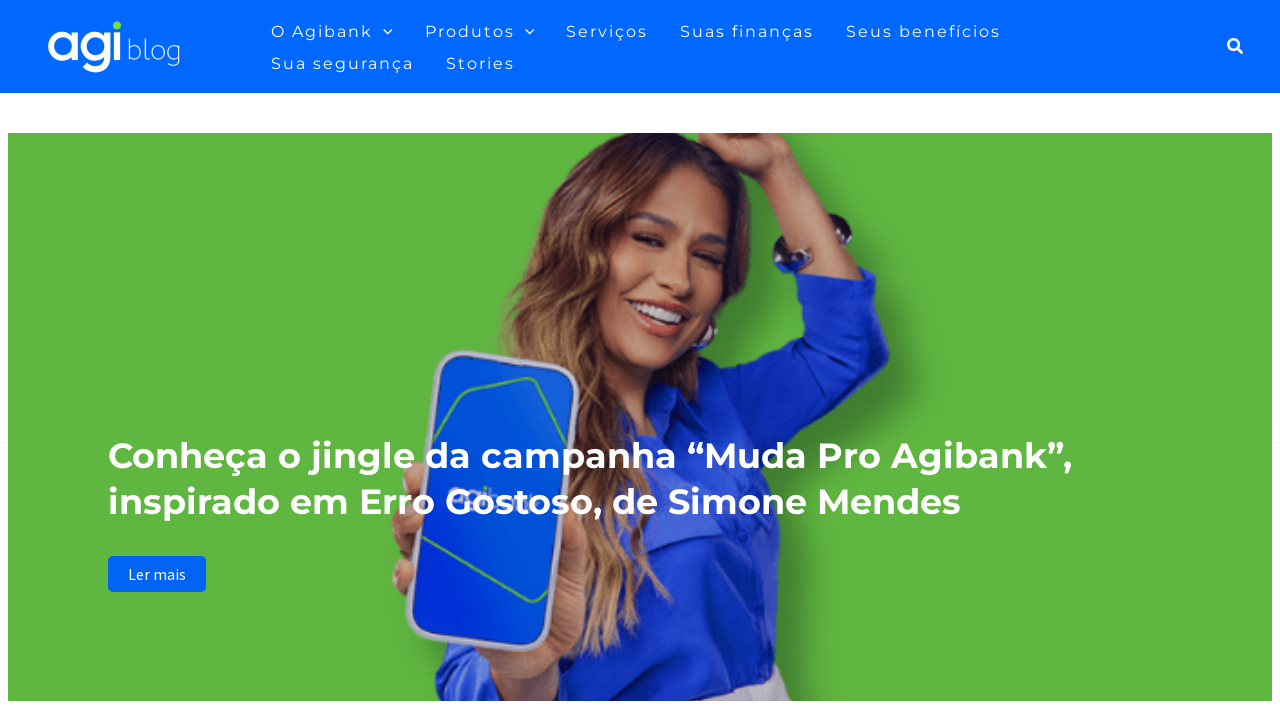

Search icon element is present in the page header
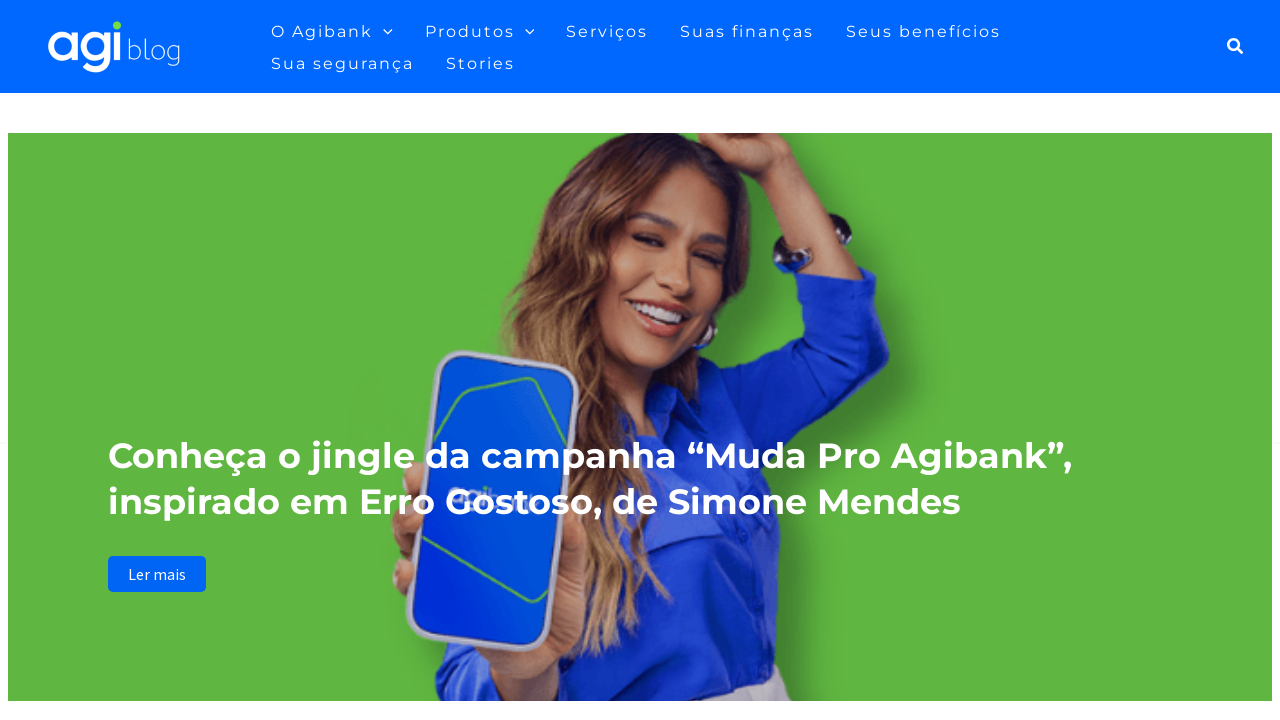

Clicked the search icon to open search field at (1236, 46) on xpath=//*[@id='ast-desktop-header']/div[1]/div/div/div/div[3]/div[2]/div/div/a
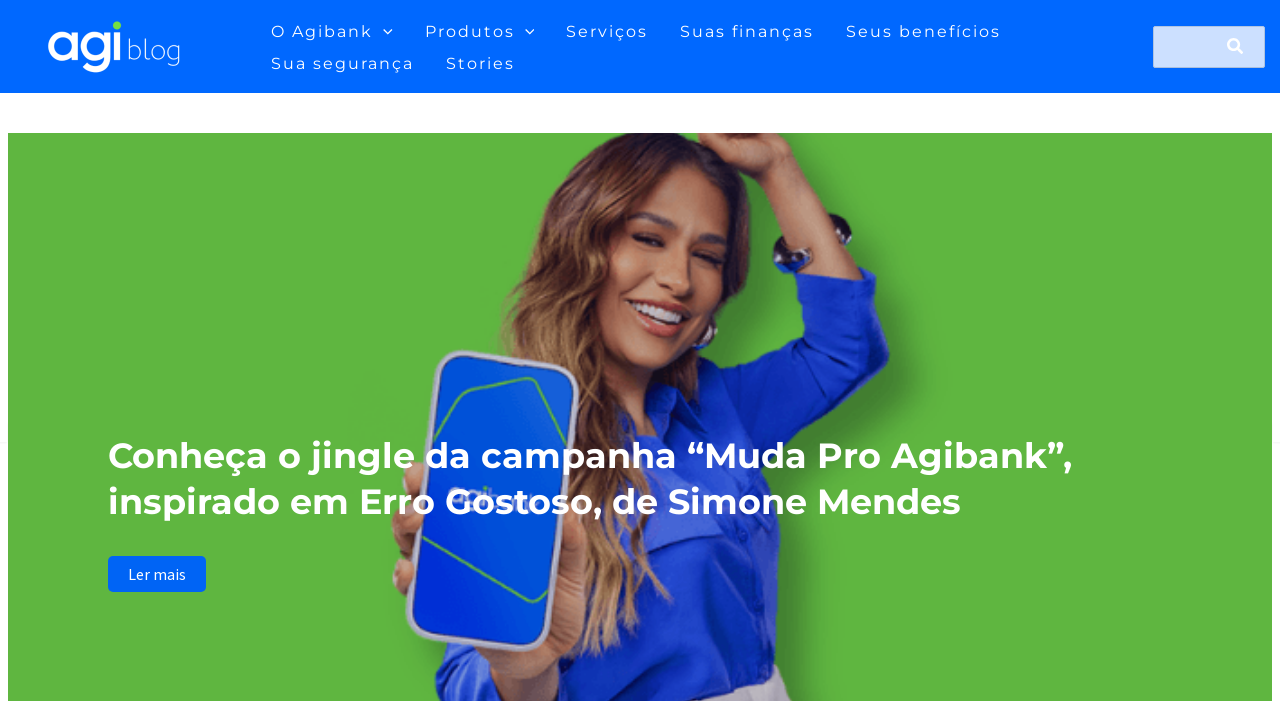

Search field element is now visible
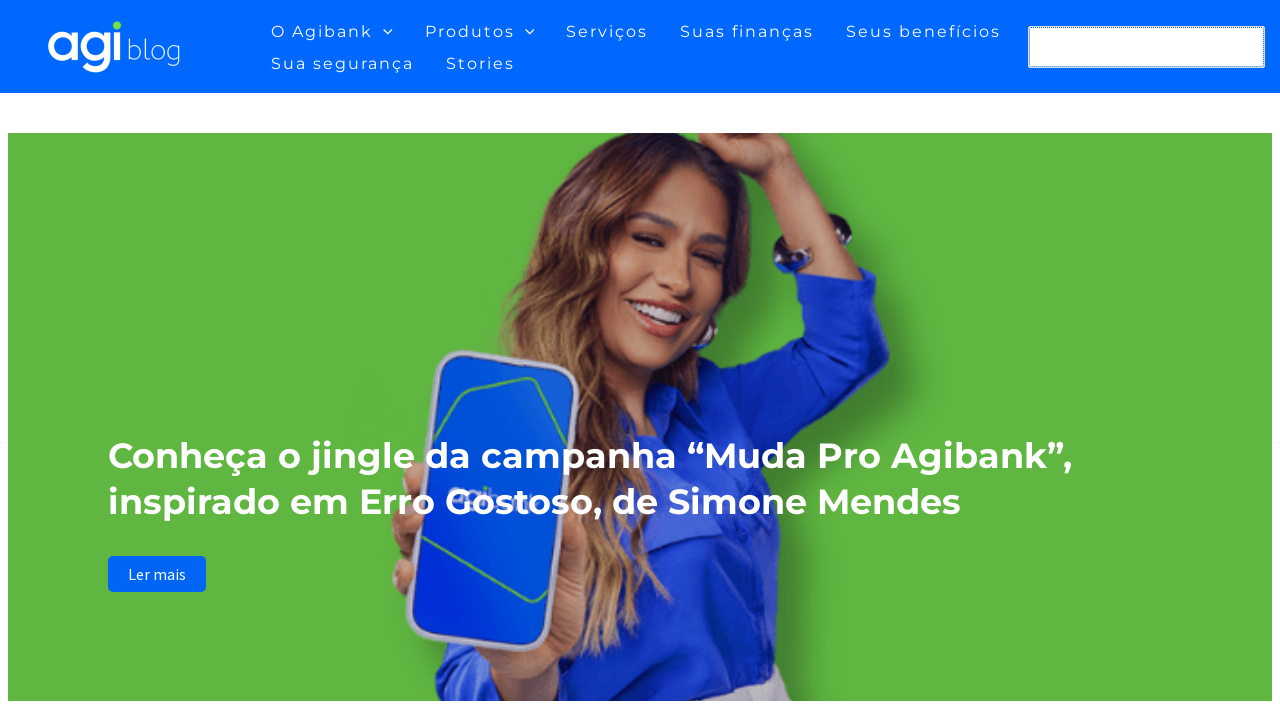

Entered SQL injection payload: ' OR '1'='1' into search field on xpath=//*[@id='search-field']
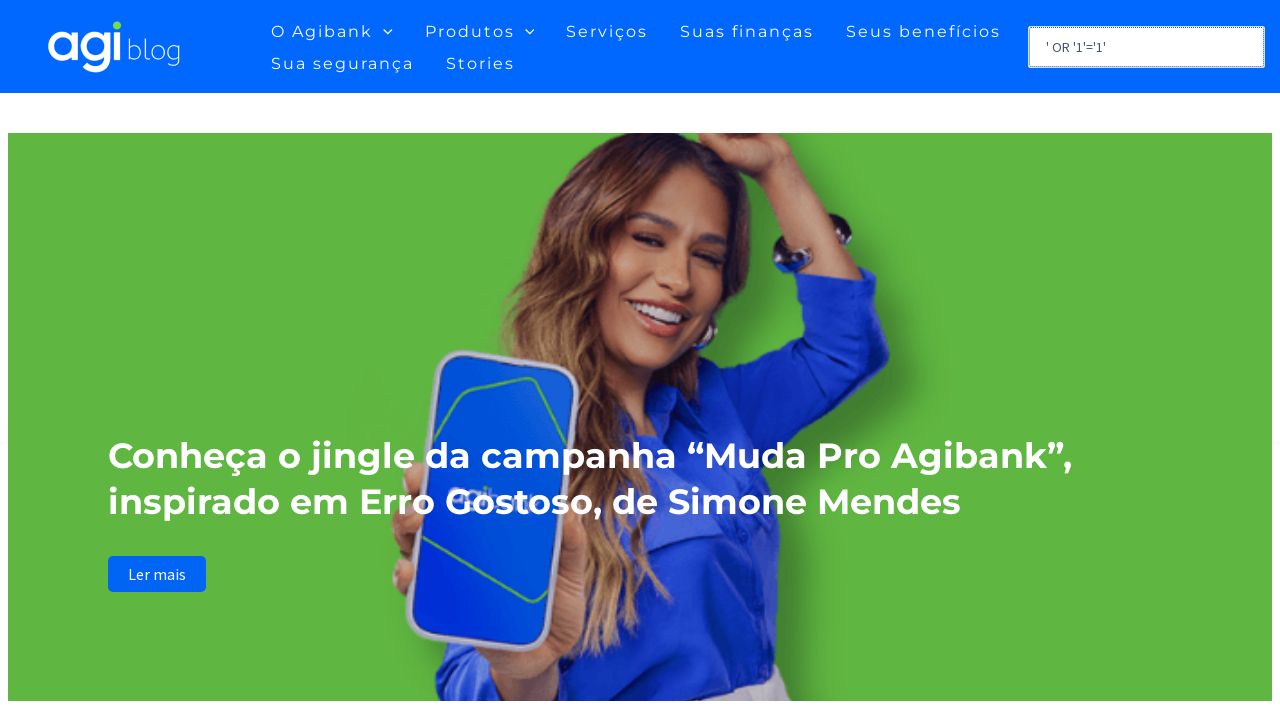

Pressed Enter to submit the search form with SQL injection payload on xpath=//*[@id='search-field']
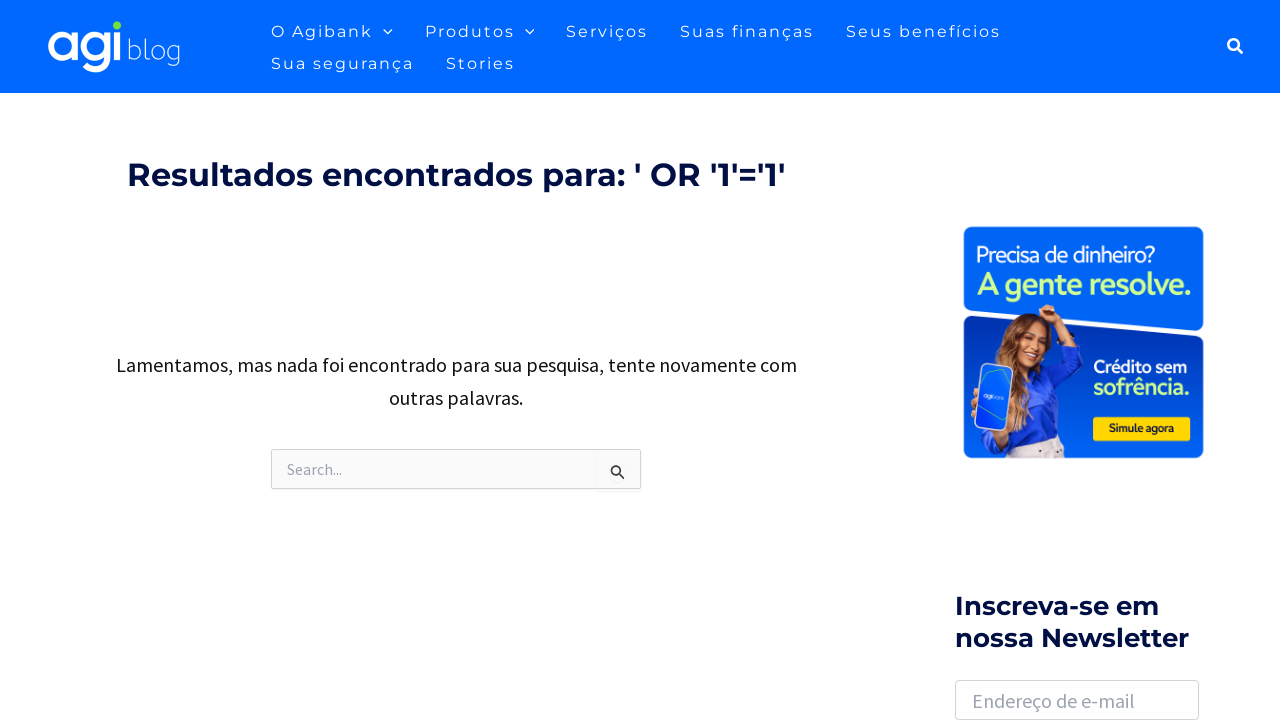

Results page loaded after search submission
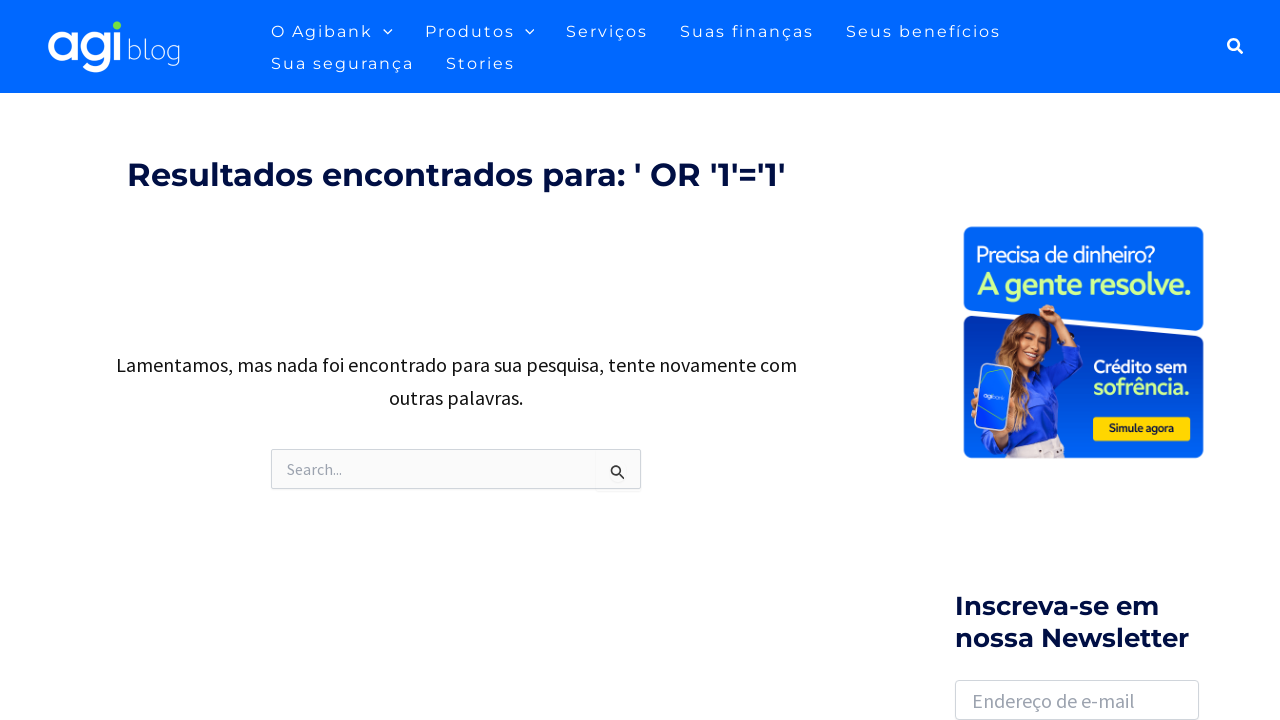

Waited 2 seconds to allow page to fully render and verify safe handling of SQL injection
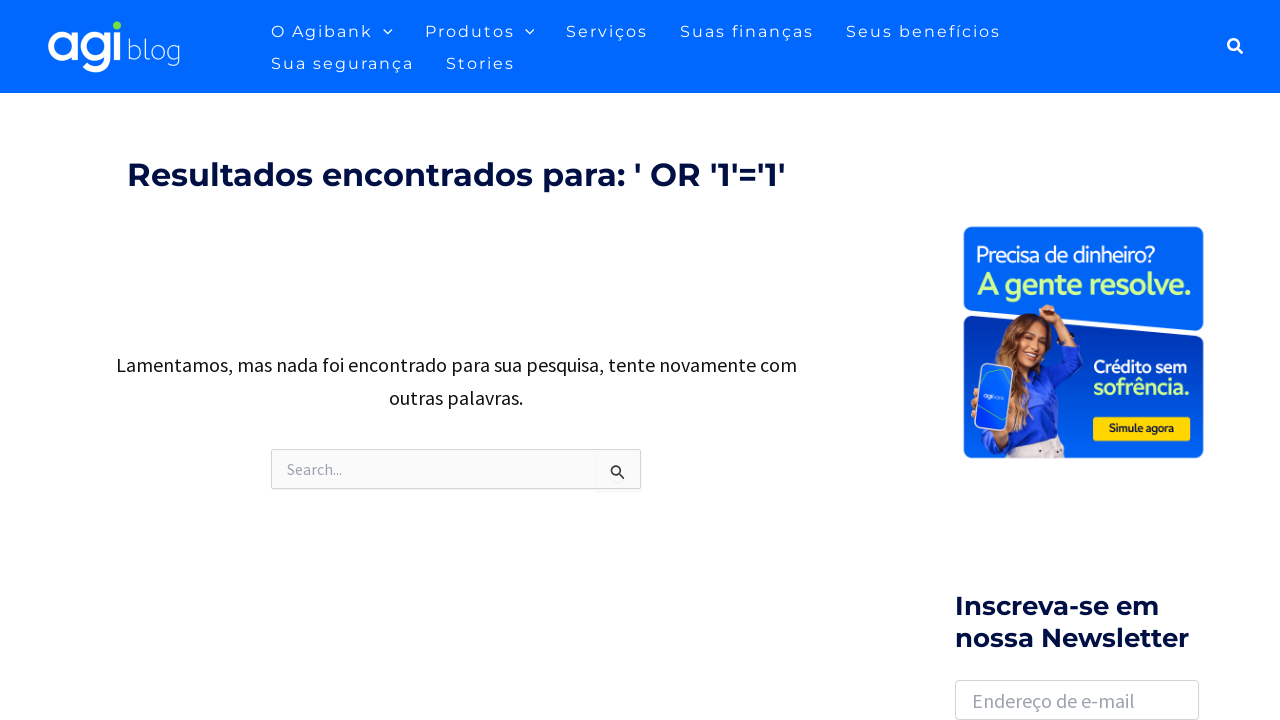

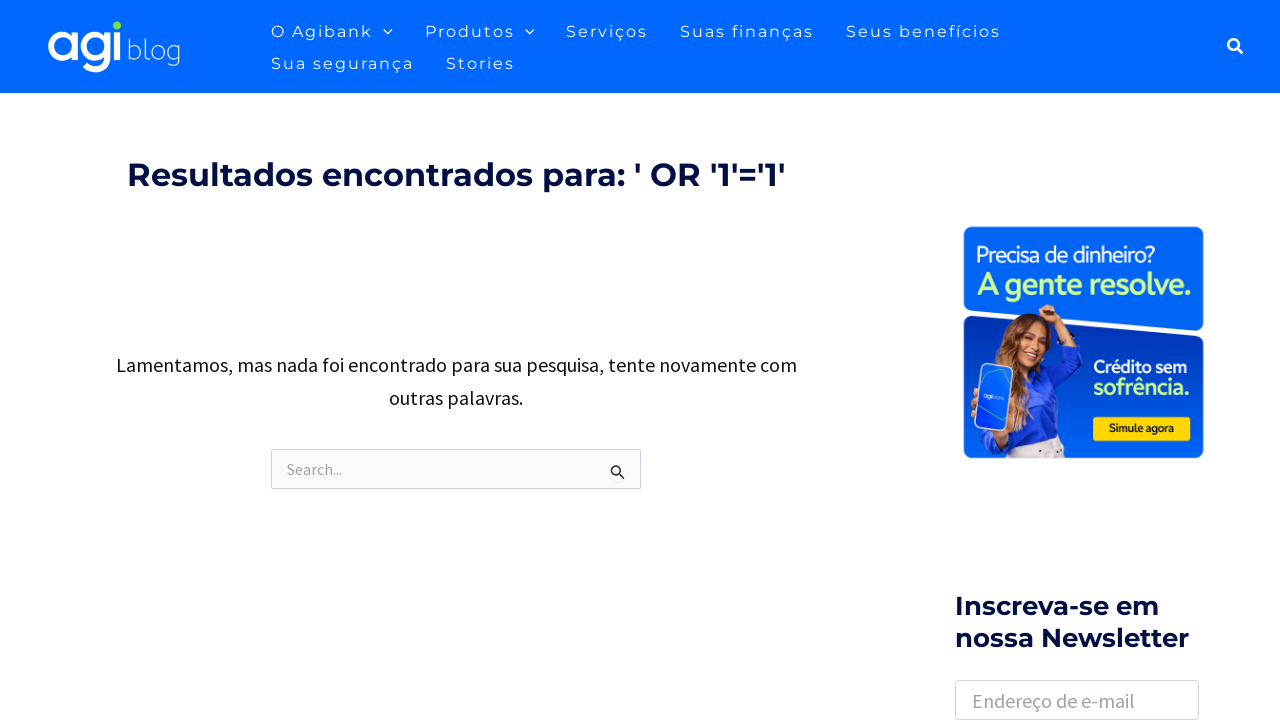